Tests editable/searchable dropdown by clicking the search input and selecting different countries

Starting URL: https://react.semantic-ui.com/maximize/dropdown-example-search-selection/

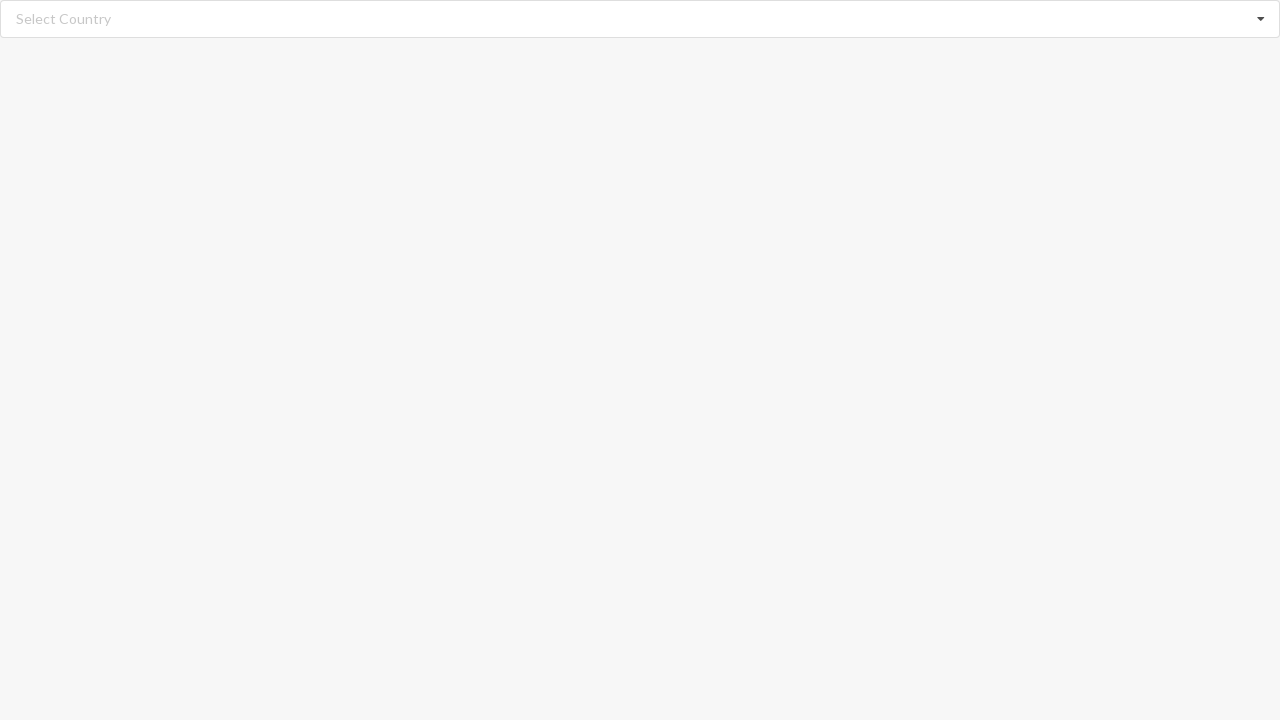

Clicked search input to open dropdown at (641, 19) on input.search
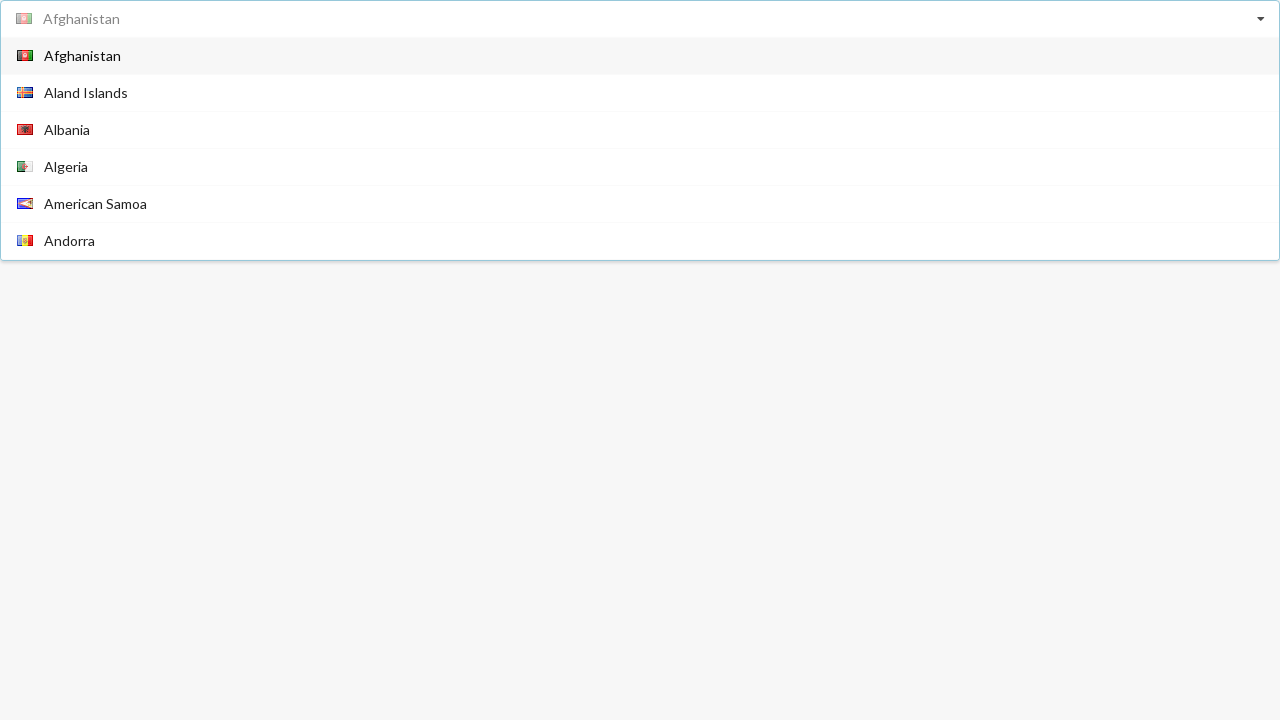

Dropdown items loaded
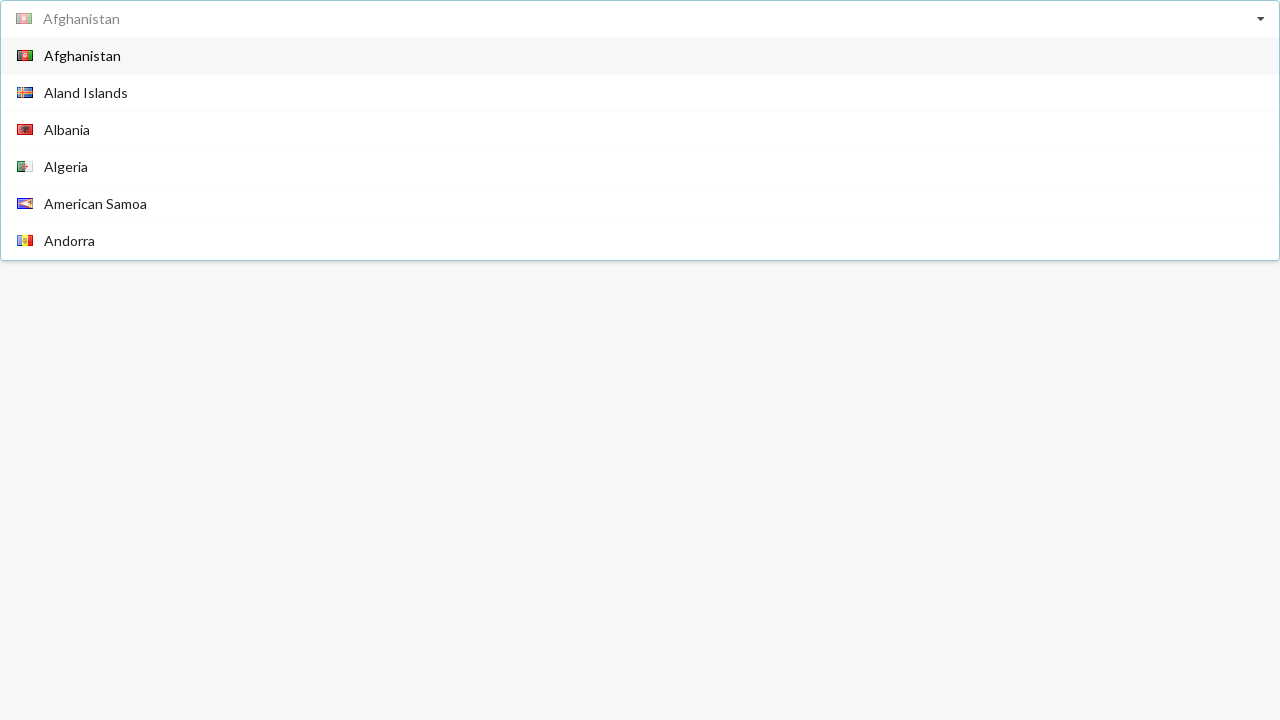

Selected 'Algeria' from dropdown at (66, 166) on div.item span:has-text('Algeria')
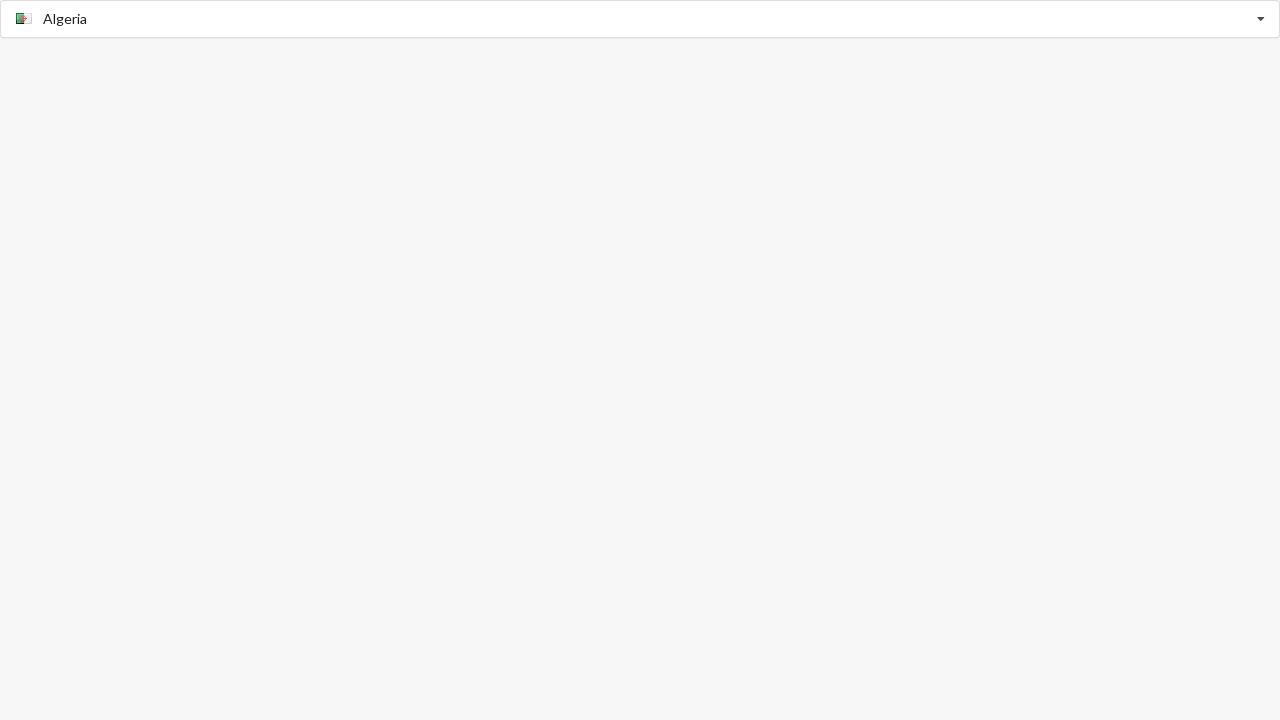

Clicked search input to open dropdown at (641, 19) on input.search
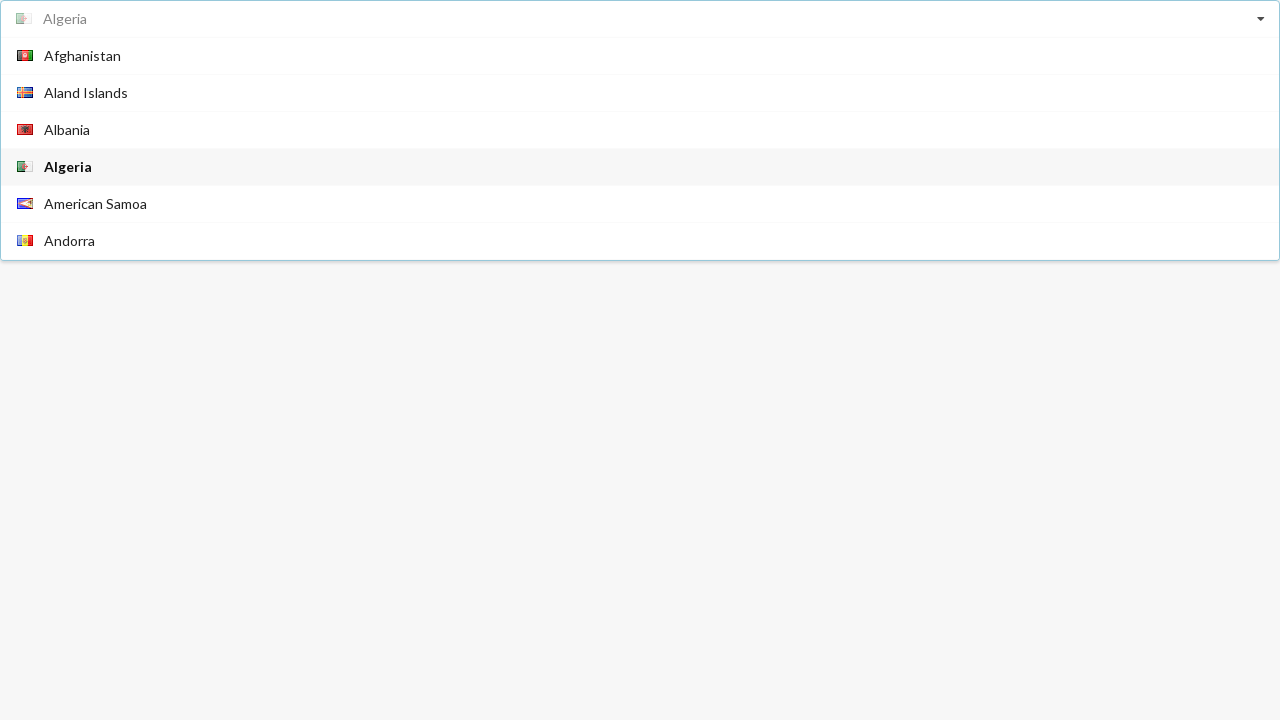

Dropdown items loaded
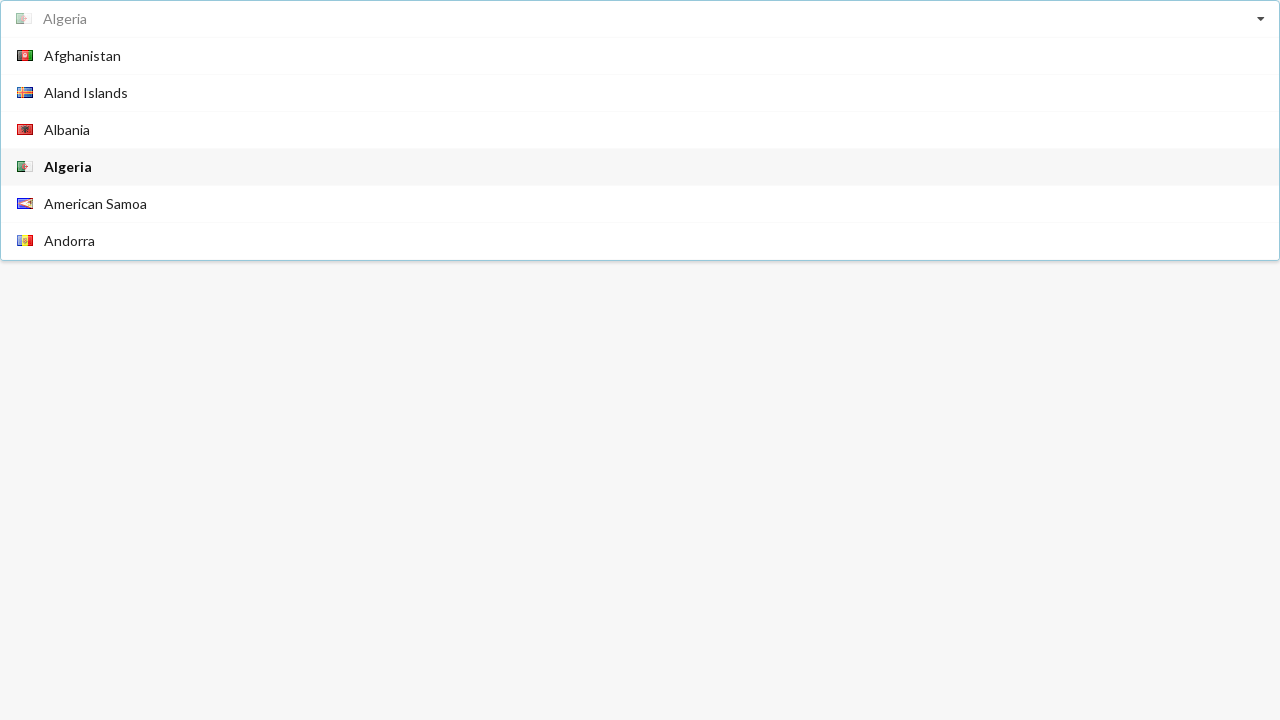

Selected 'Australia' from dropdown at (72, 148) on div.item span:has-text('Australia')
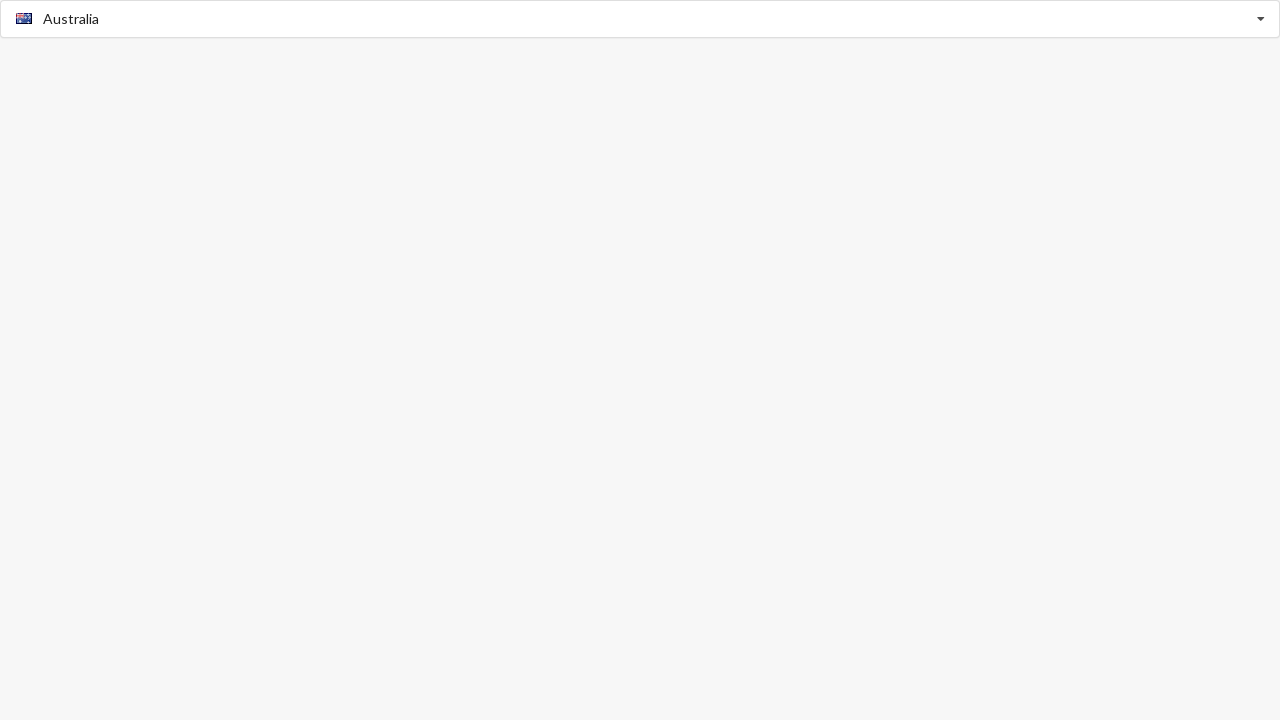

Clicked search input to open dropdown at (641, 19) on input.search
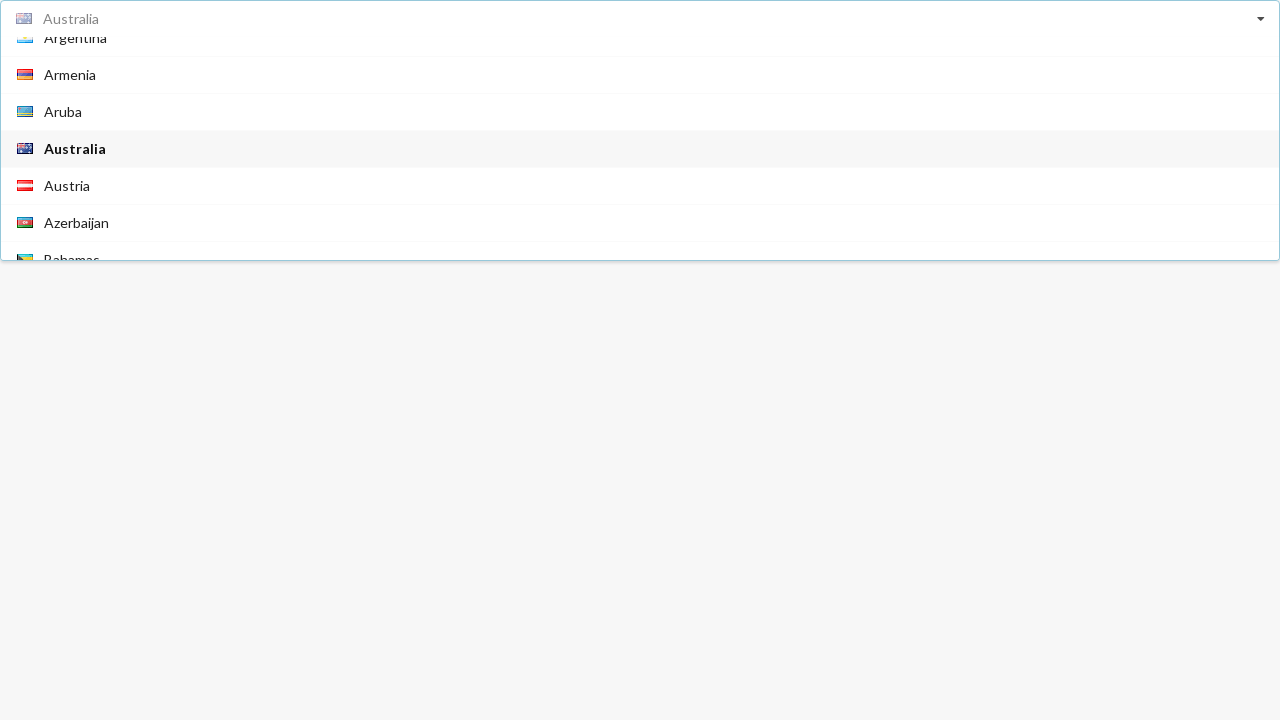

Dropdown items loaded
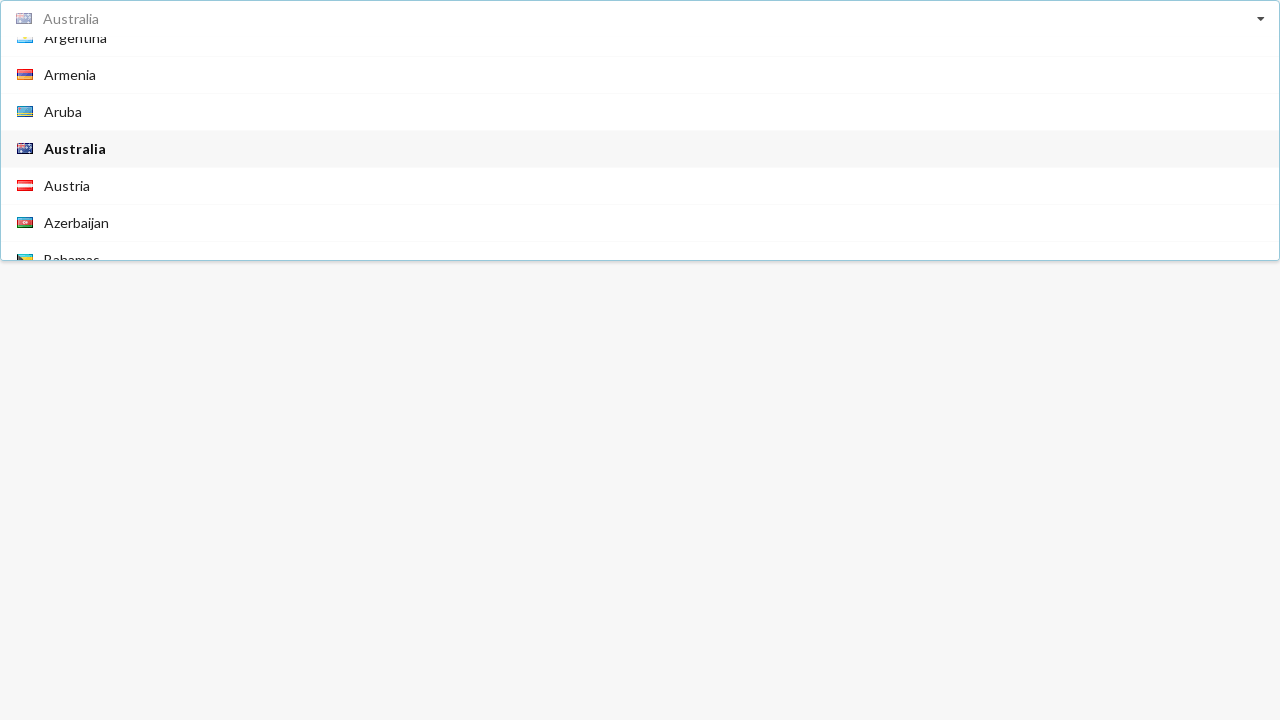

Selected 'Belgium' from dropdown at (69, 168) on div.item span:has-text('Belgium')
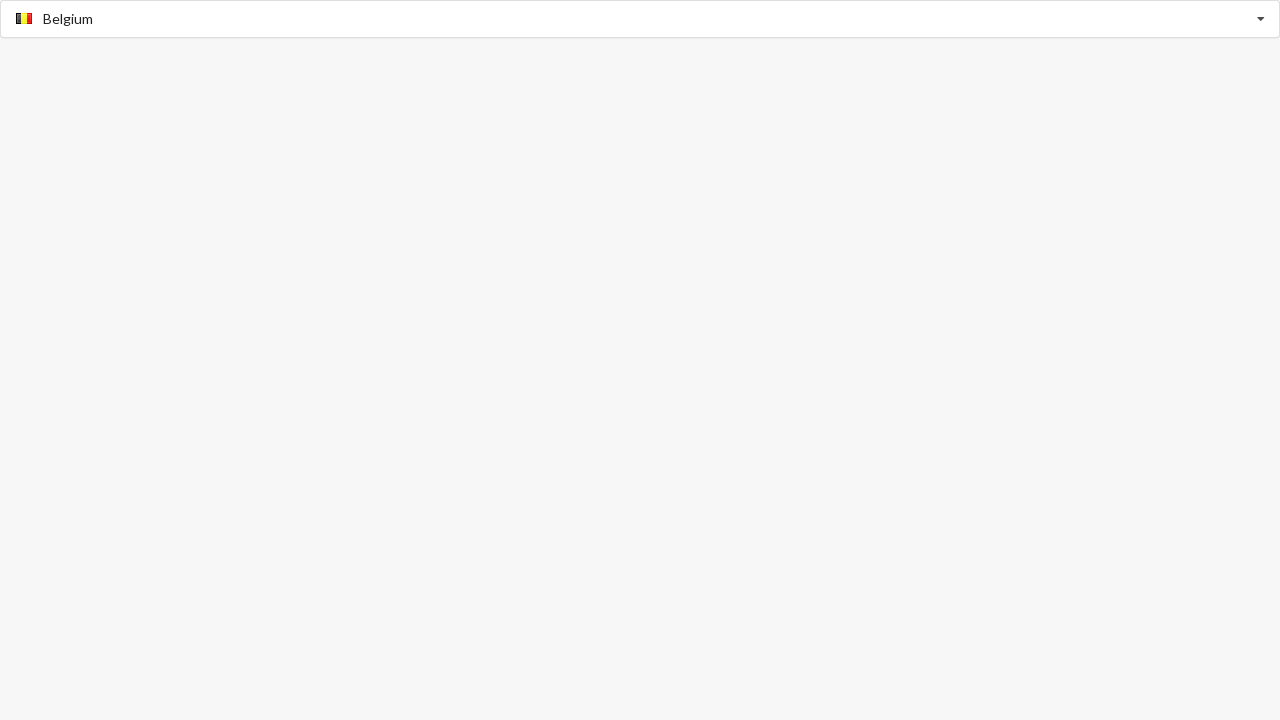

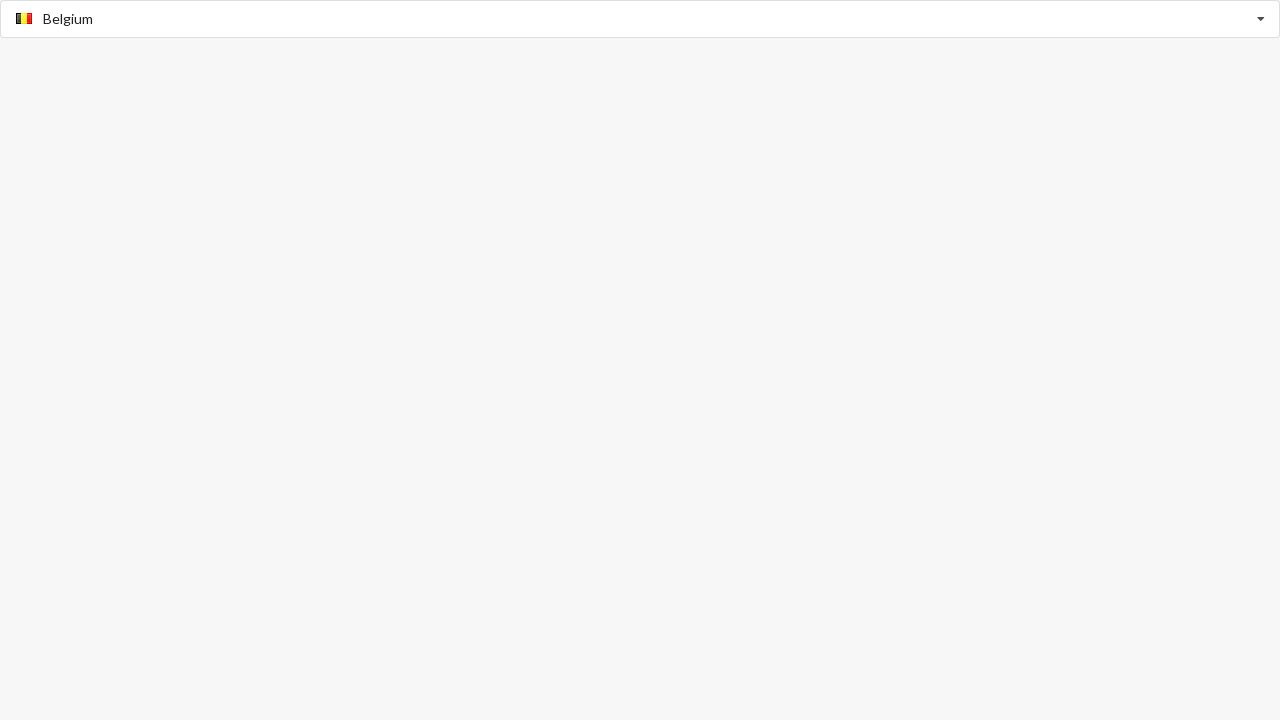